Tests radio button functionality on DemoQA by navigating to the Elements page, clicking on the Radio Button menu item, and selecting the "Impressive" radio button option.

Starting URL: https://demoqa.com/elements

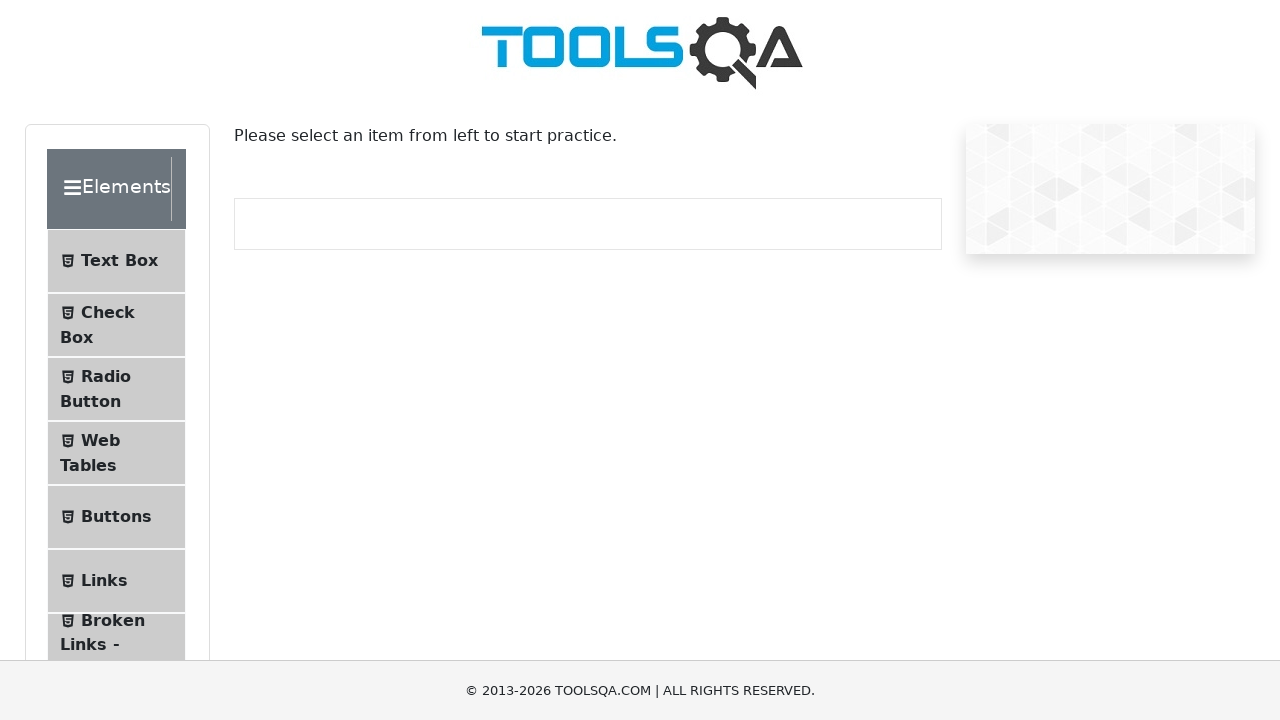

Clicked on Radio Button menu item in sidebar at (116, 389) on #item-2
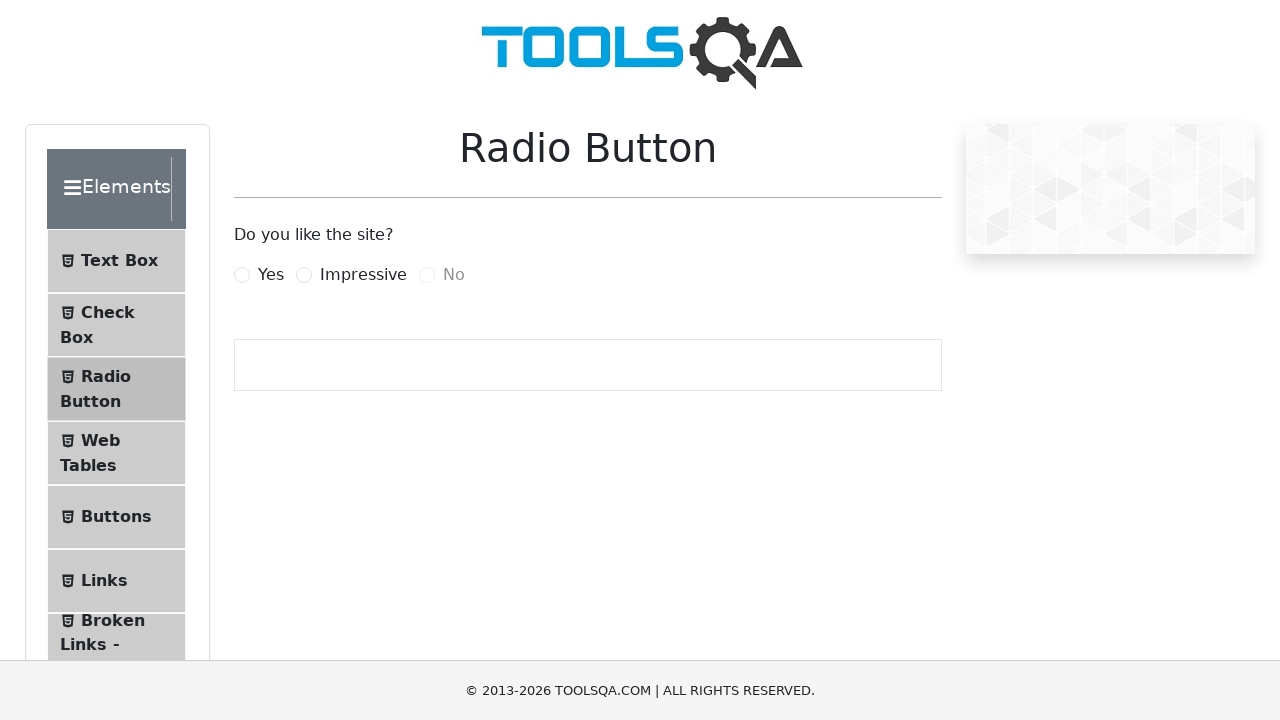

Radio button page loaded and impressiveRadio element is visible
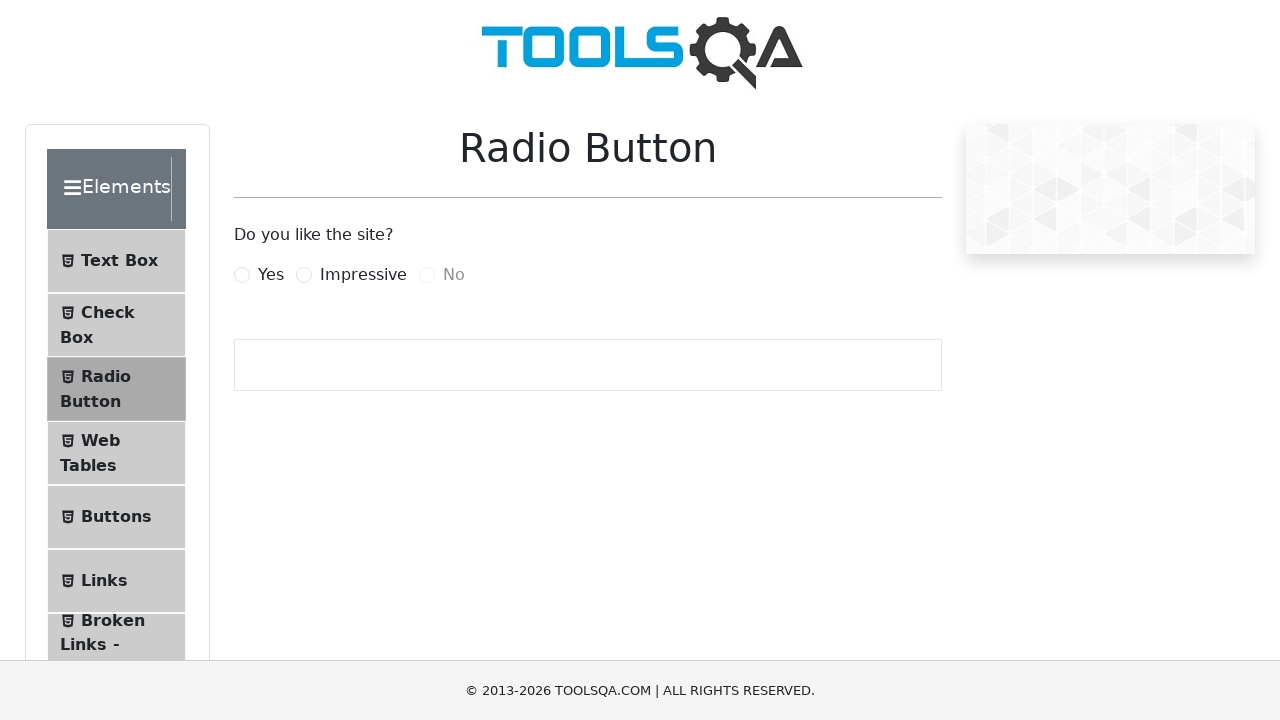

Clicked on the Impressive radio button label at (363, 275) on label[for='impressiveRadio']
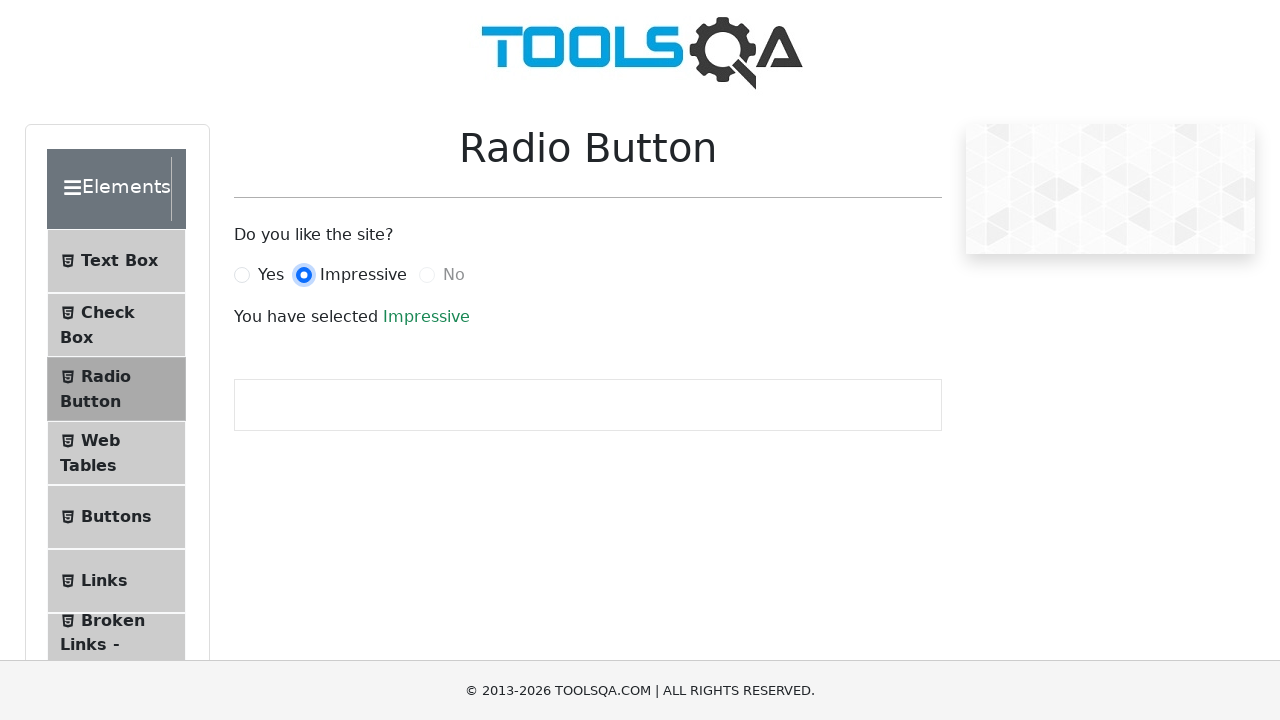

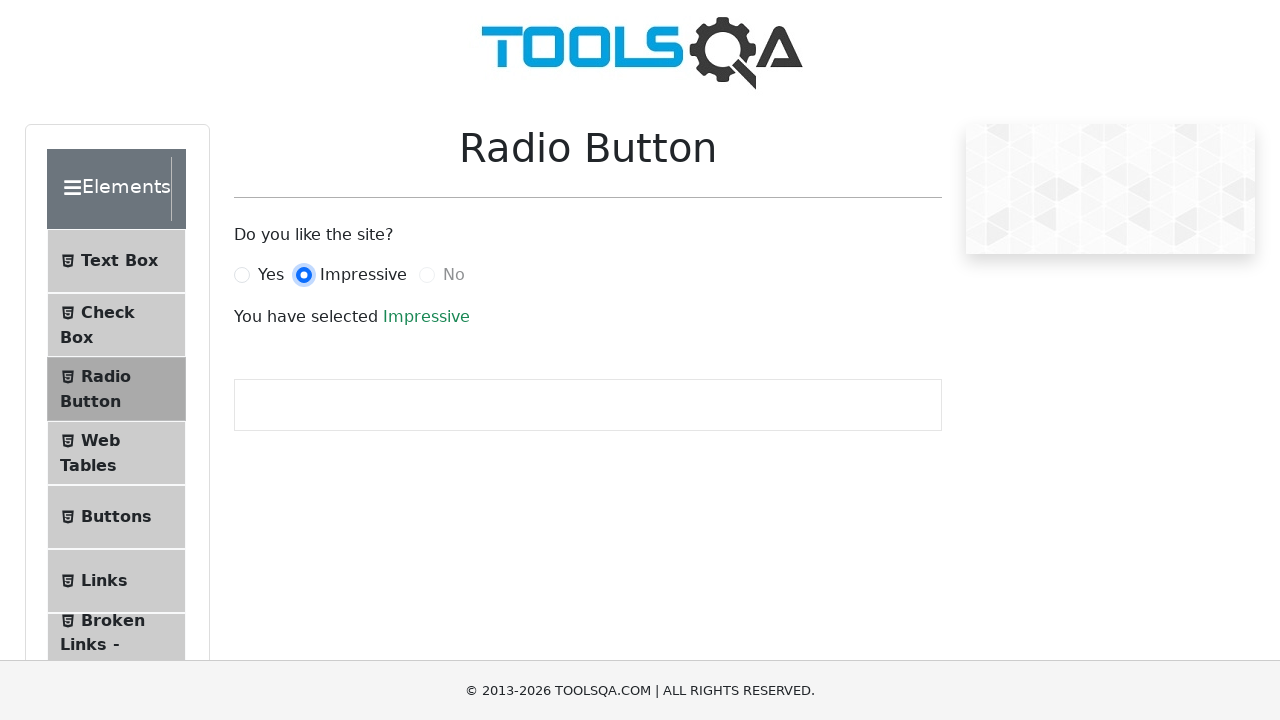